Tests mouse hover functionality by hovering over a "Mouse Hover" element to reveal a dropdown menu, then clicking the "Reload" option from the revealed menu.

Starting URL: https://rahulshettyacademy.com/AutomationPractice/

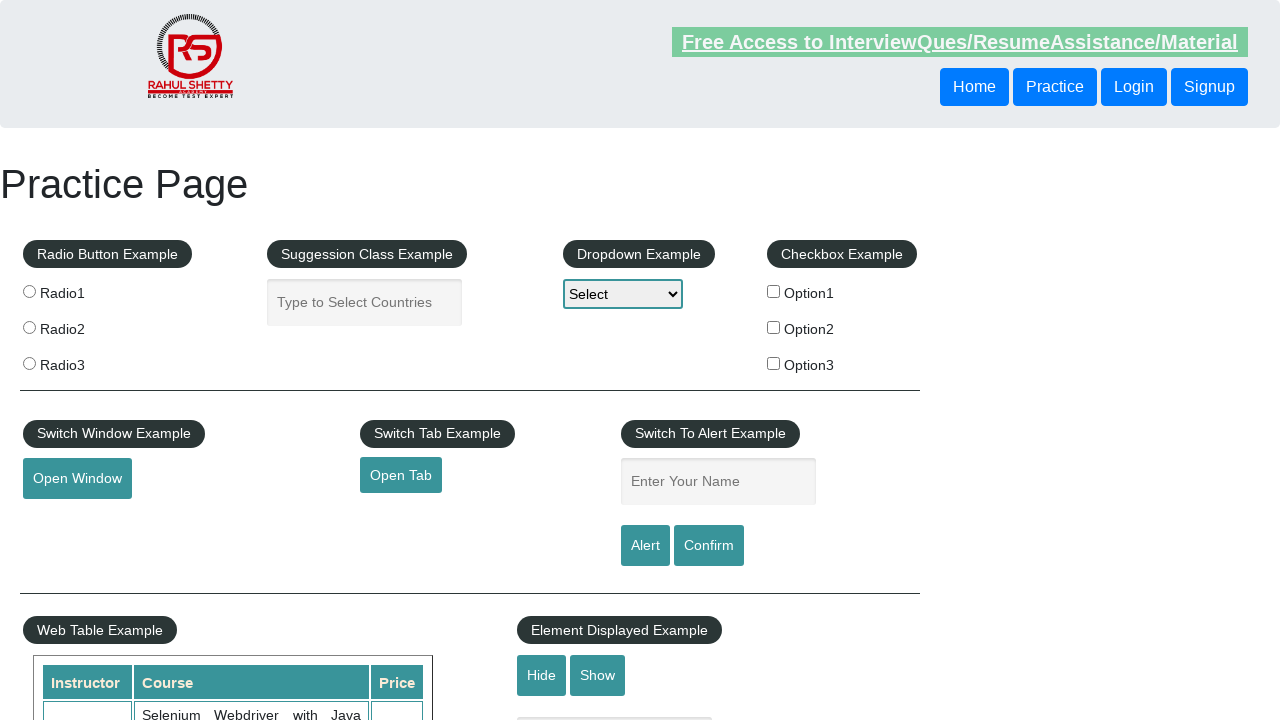

Navigated to AutomationPractice website
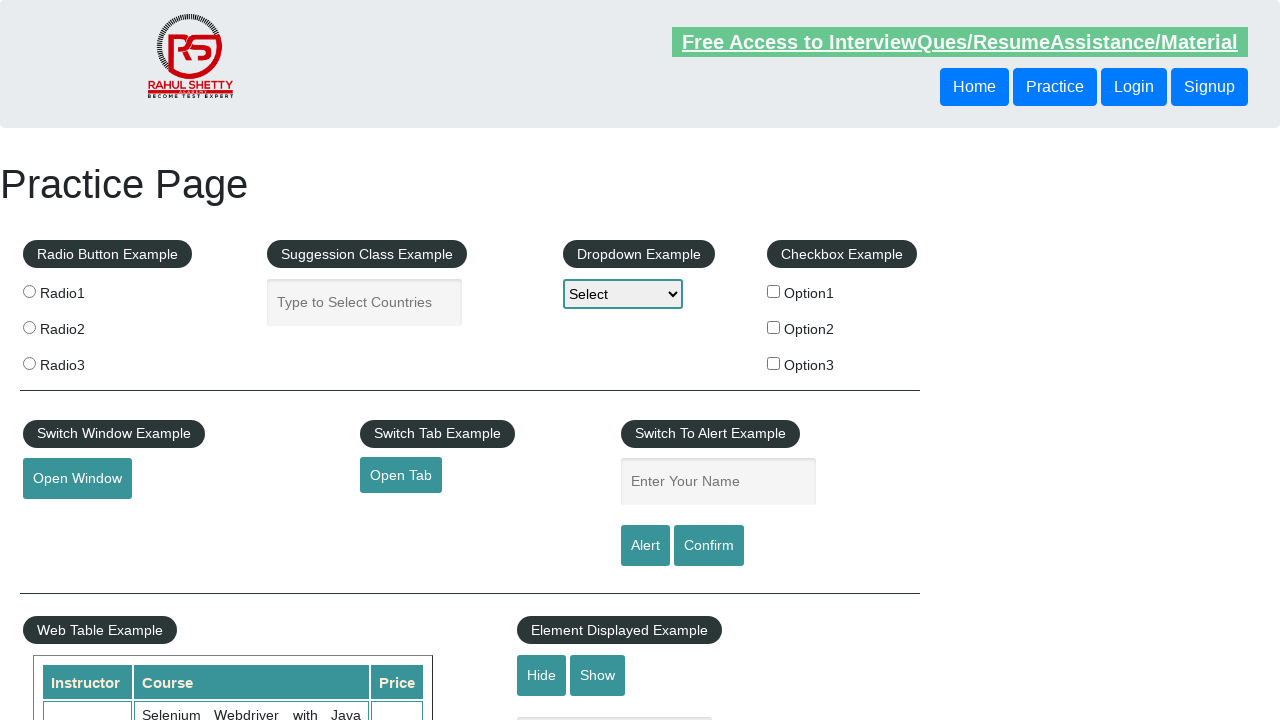

Hovered over 'Mouse Hover' element to reveal dropdown menu at (83, 361) on #mousehover
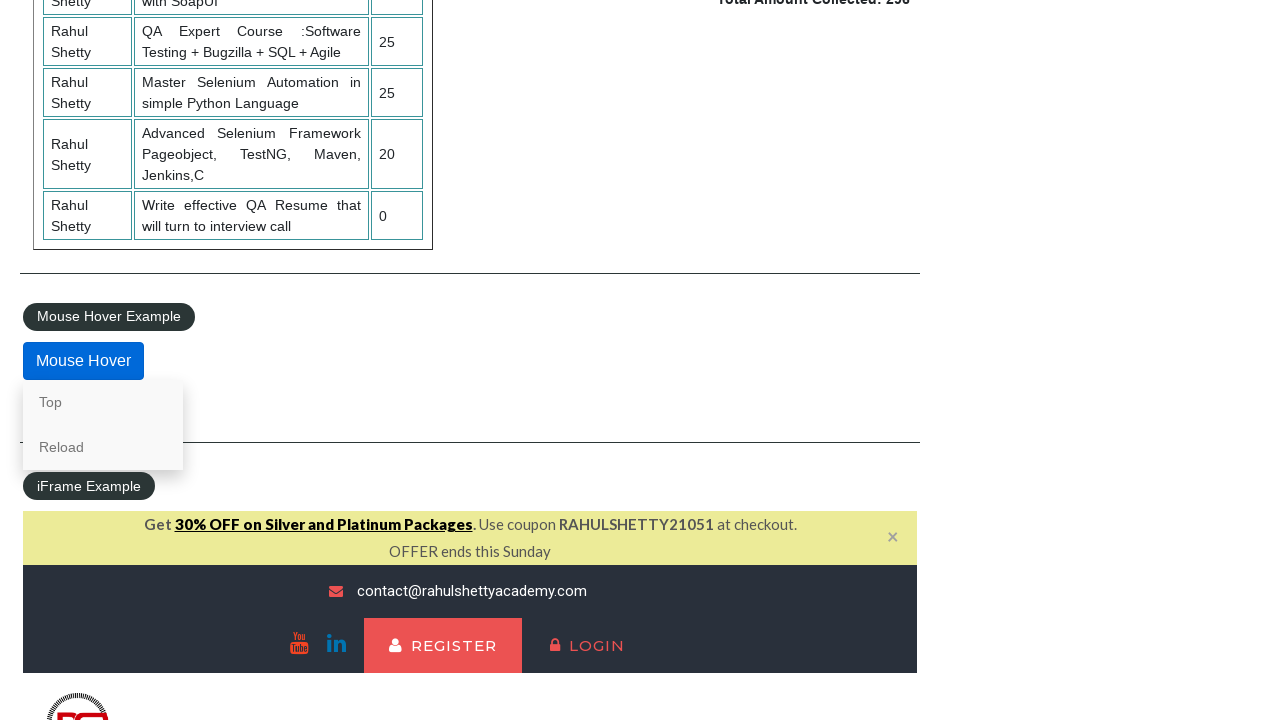

Clicked 'Reload' option from the dropdown menu at (103, 447) on a:text('Reload')
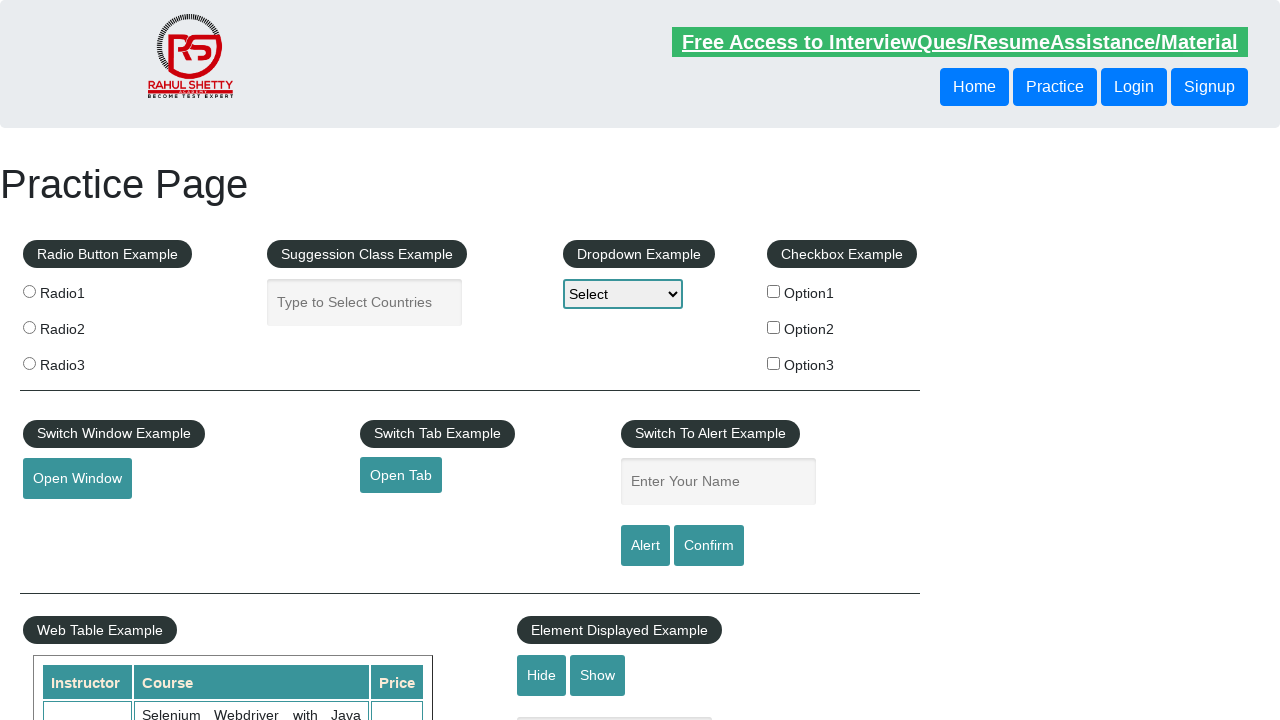

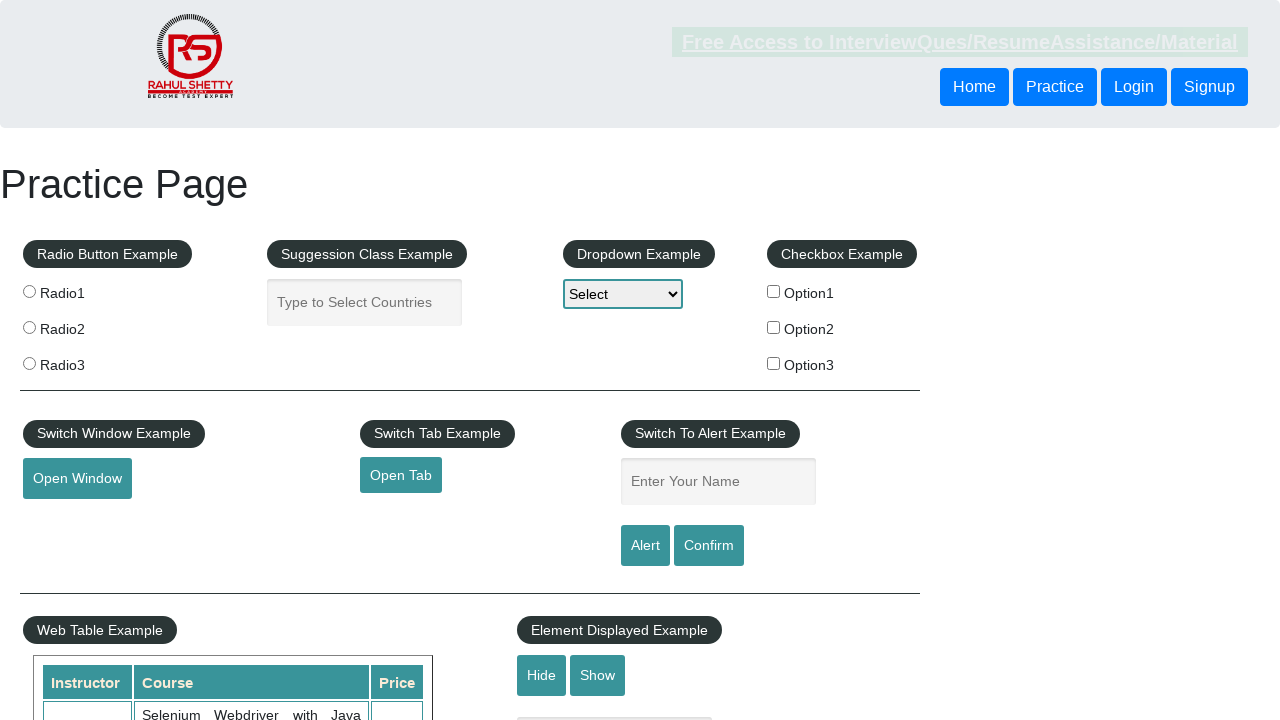